Tests flight search functionality on FlightList.io by entering an origin city, selecting departure and return dates using the date picker, configuring currency and budget filters, and submitting the search to verify results load.

Starting URL: https://www.flightlist.io

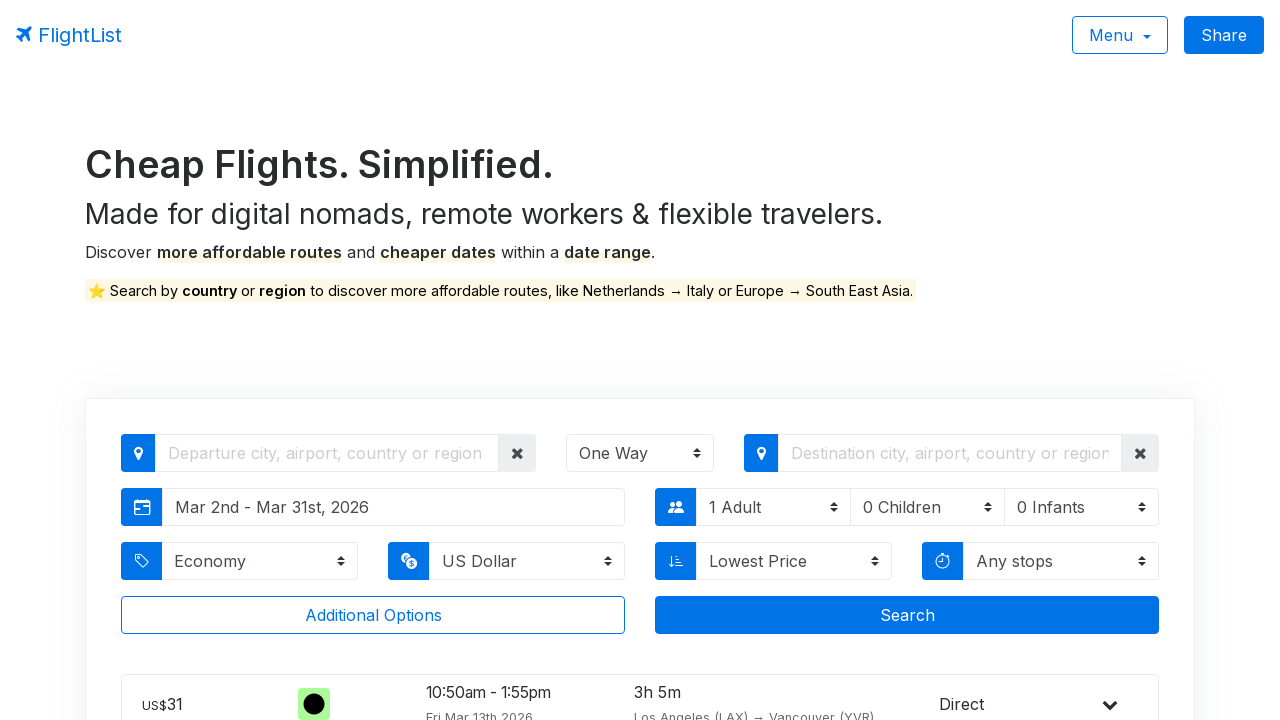

Clicked origin input field at (327, 453) on #from-input
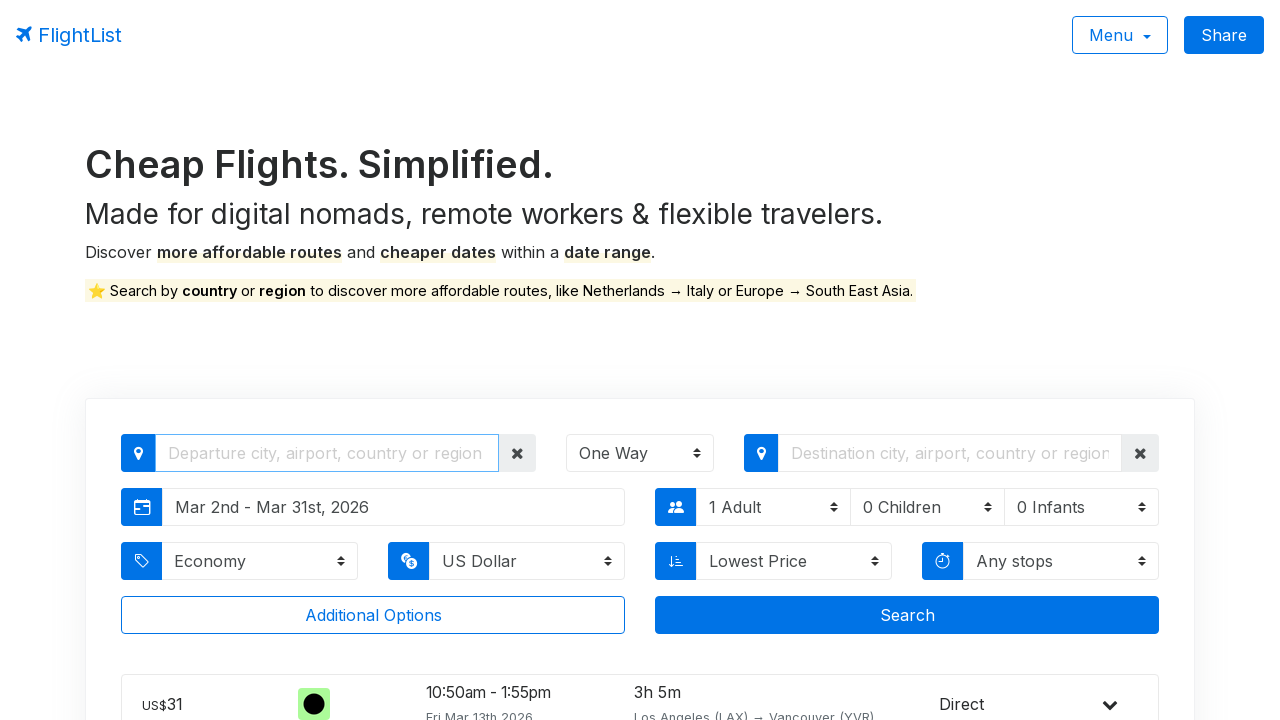

Typed 'Bucharest' in origin field
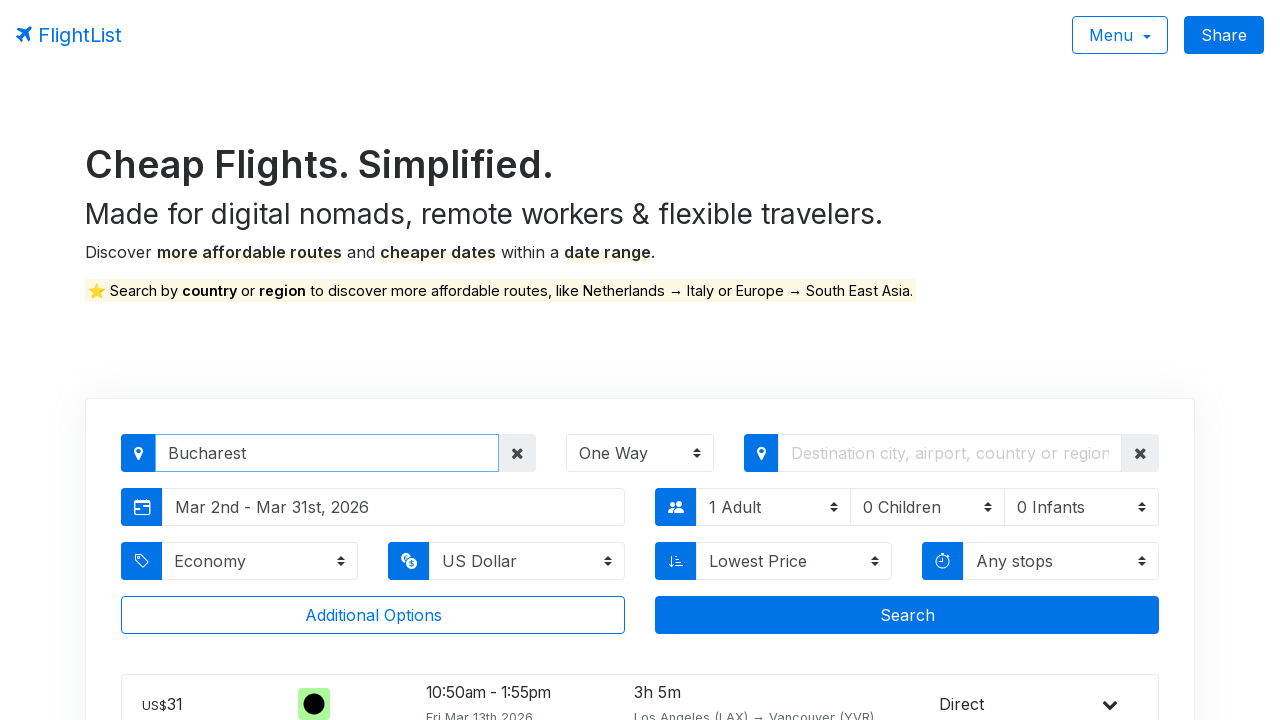

Autocomplete suggestions appeared
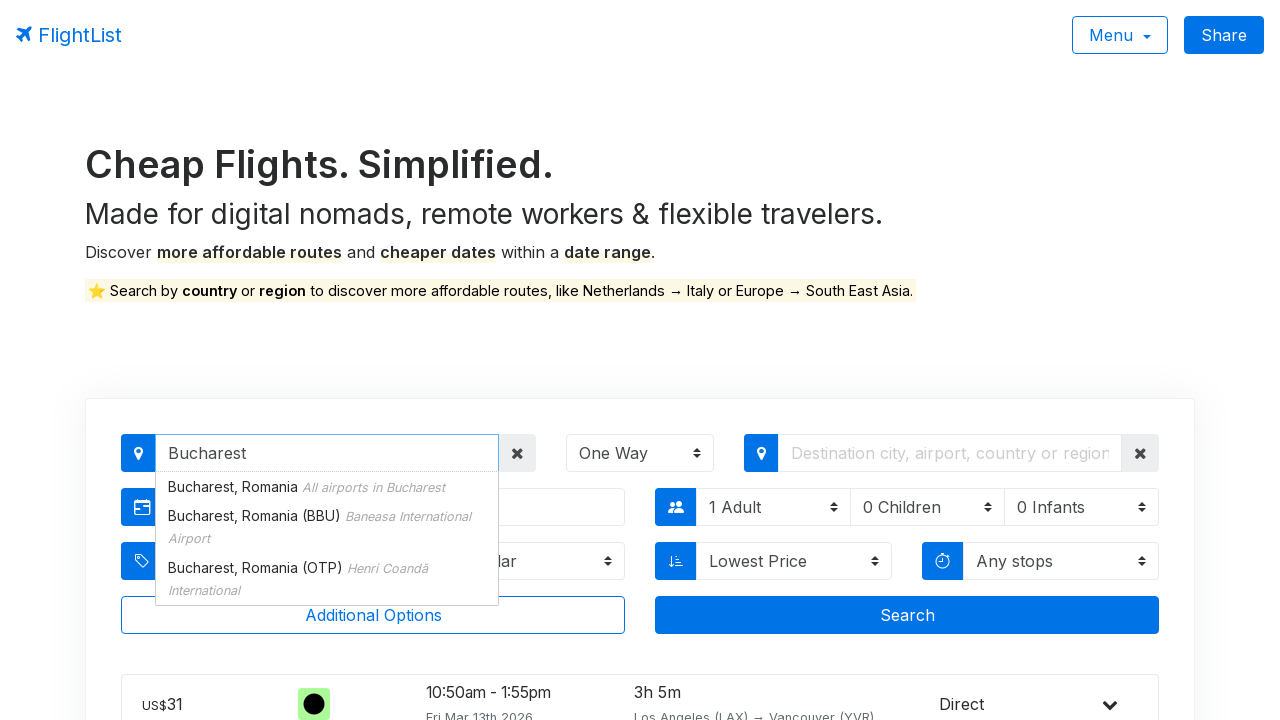

Selected first autocomplete suggestion for origin city at (327, 487) on .easy-autocomplete-container .eac-item >> nth=0
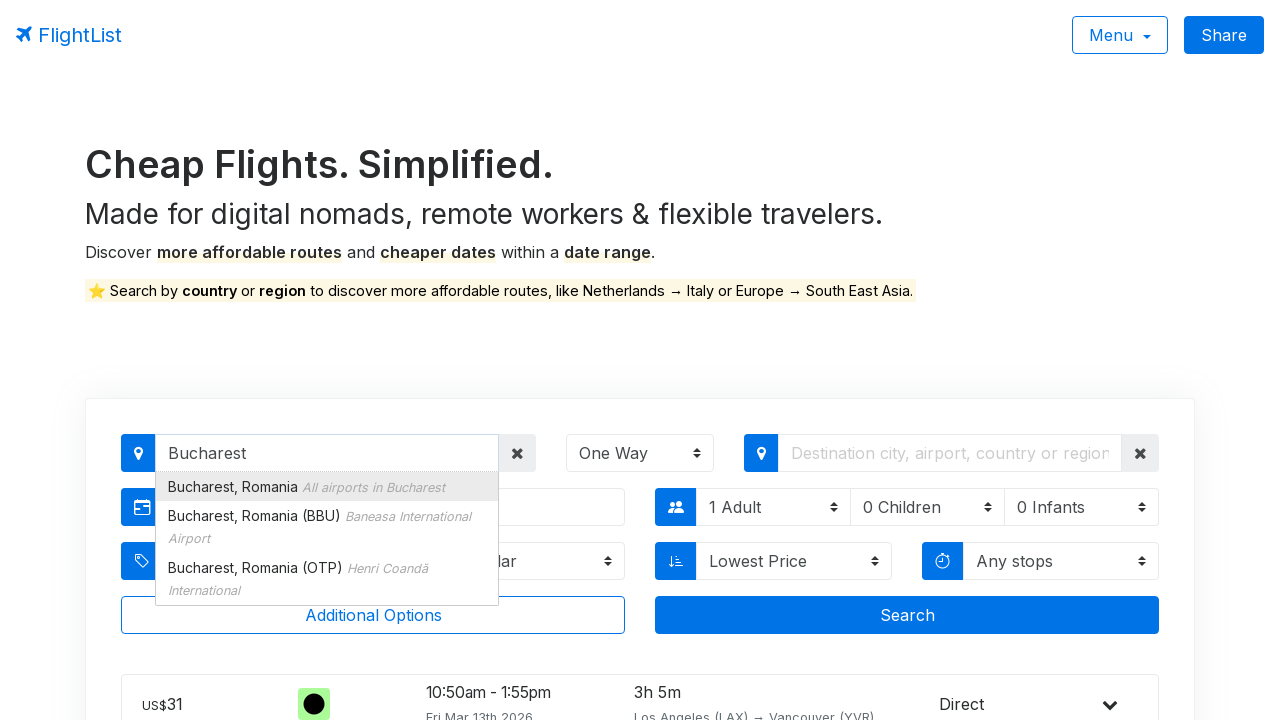

Clicked departure date range picker at (394, 507) on #deprange
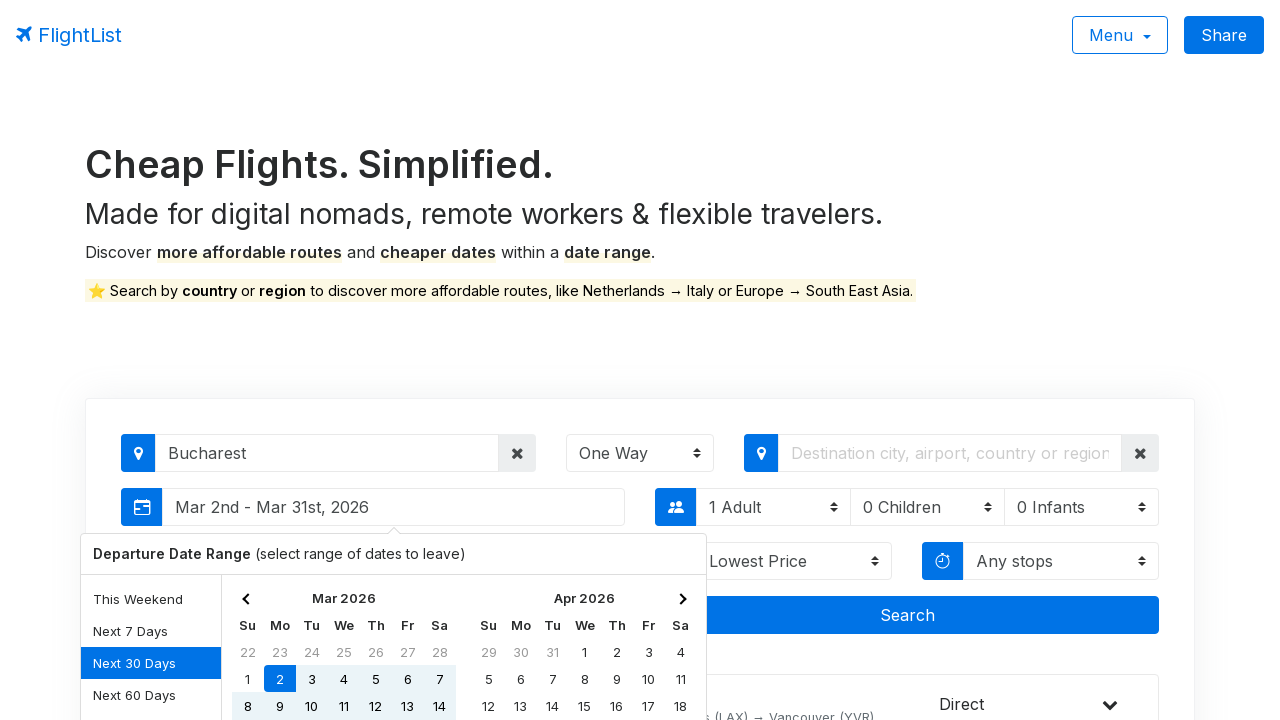

Date range picker opened
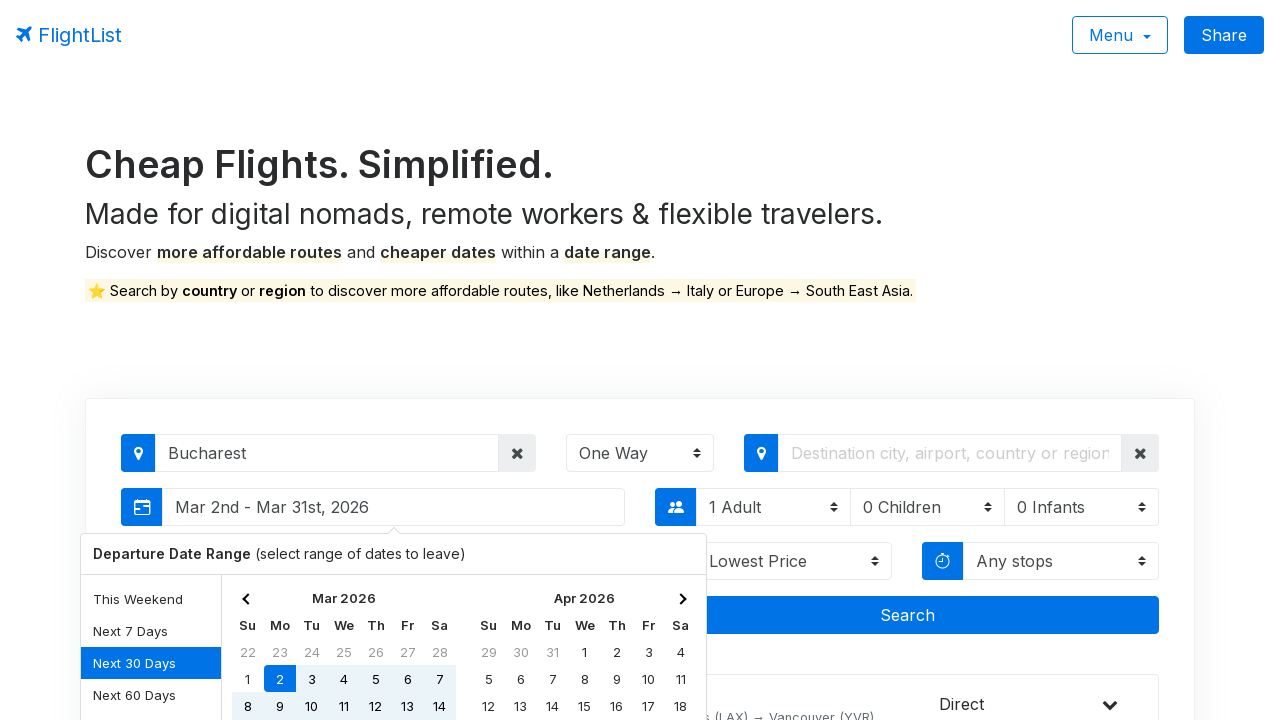

Navigated to next month in date picker at (680, 598) on .drp-calendar.right th.next
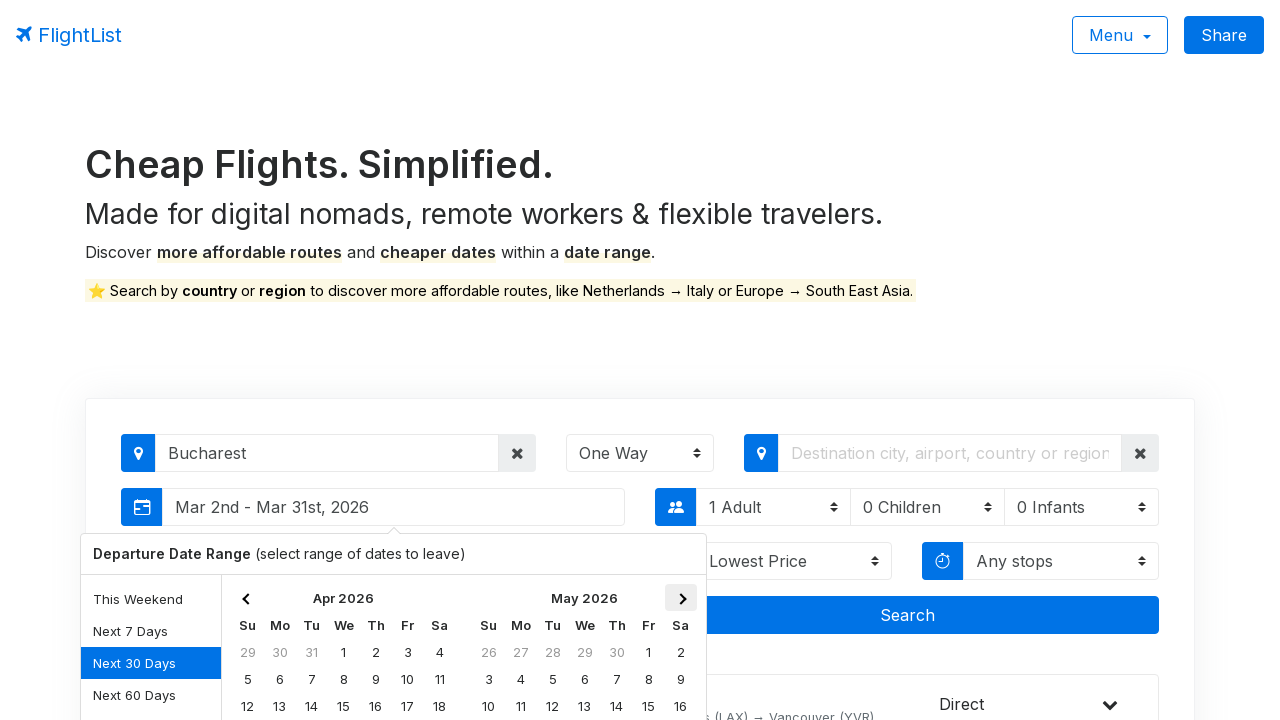

Navigated to next month in date picker at (680, 598) on .drp-calendar.right th.next
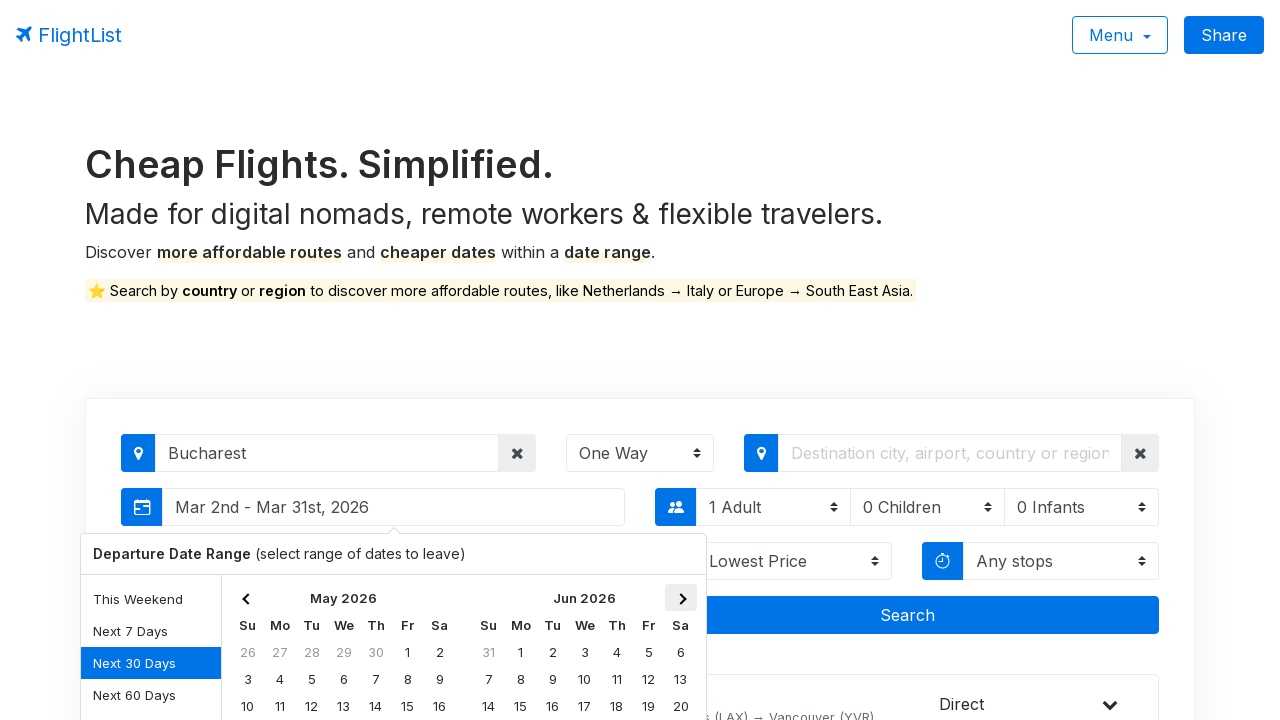

Navigated to next month in date picker at (680, 598) on .drp-calendar.right th.next
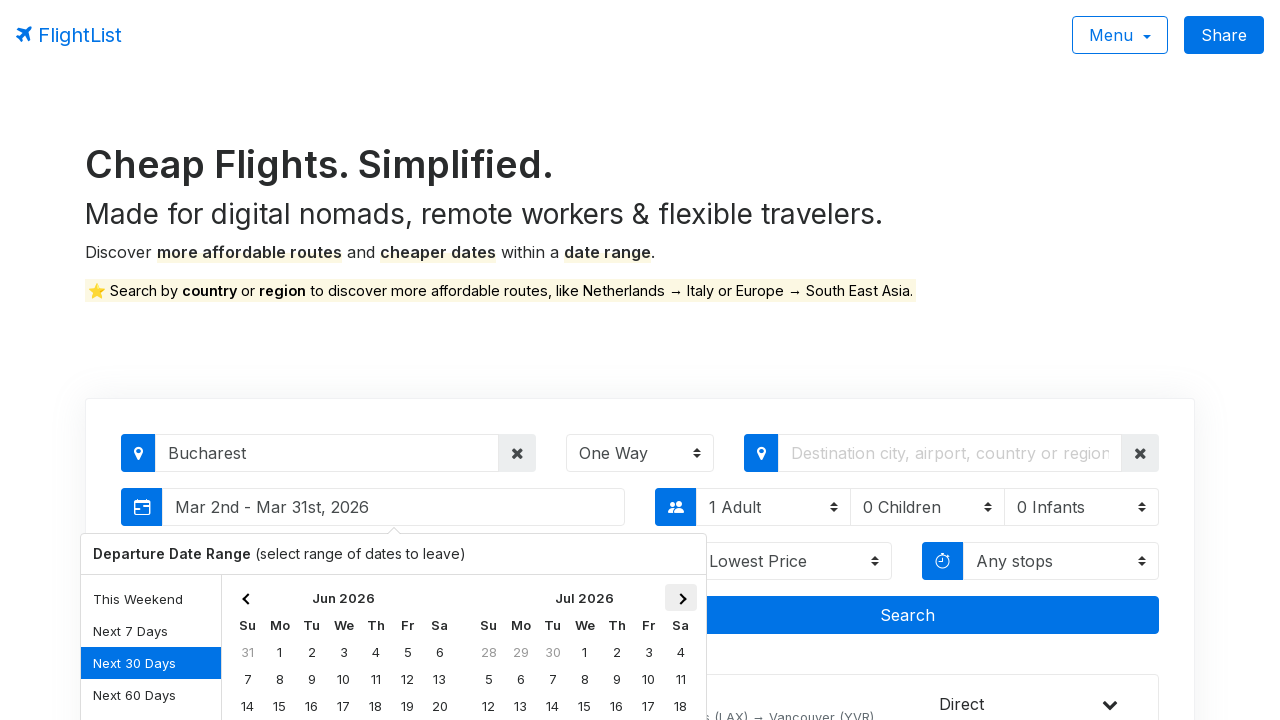

Navigated to next month in date picker at (680, 598) on .drp-calendar.right th.next
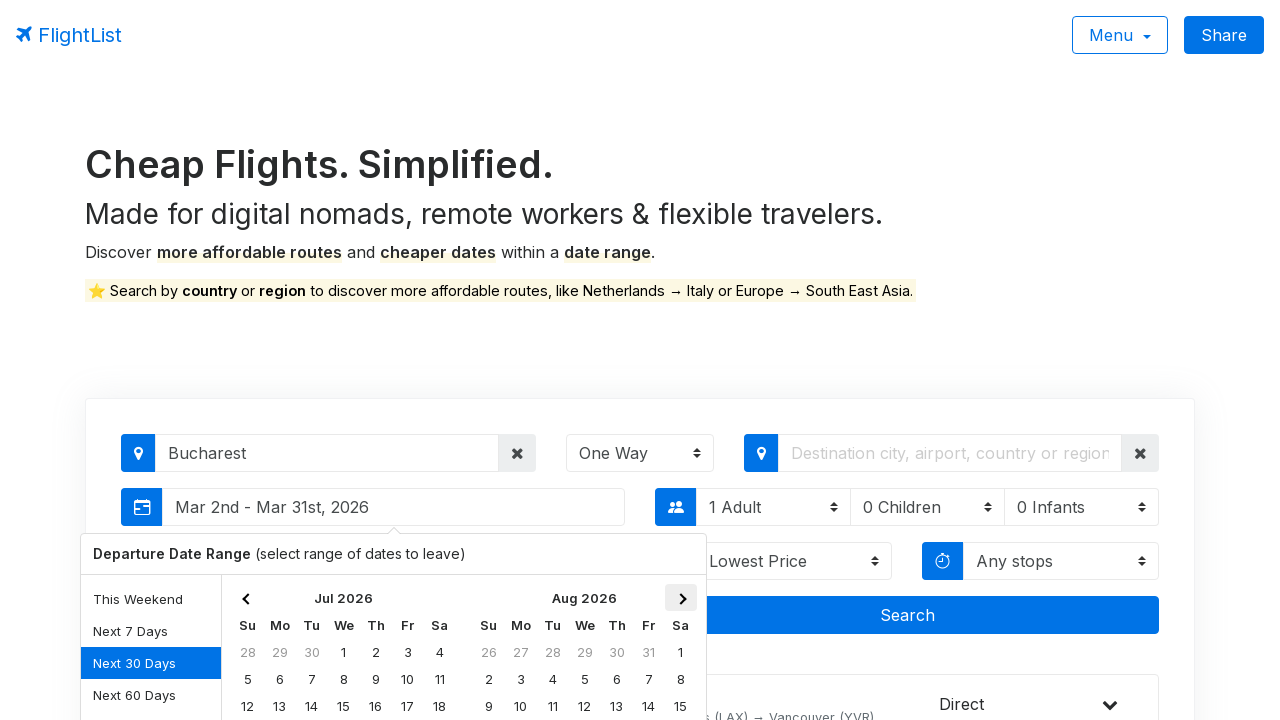

Navigated to next month in date picker at (680, 598) on .drp-calendar.right th.next
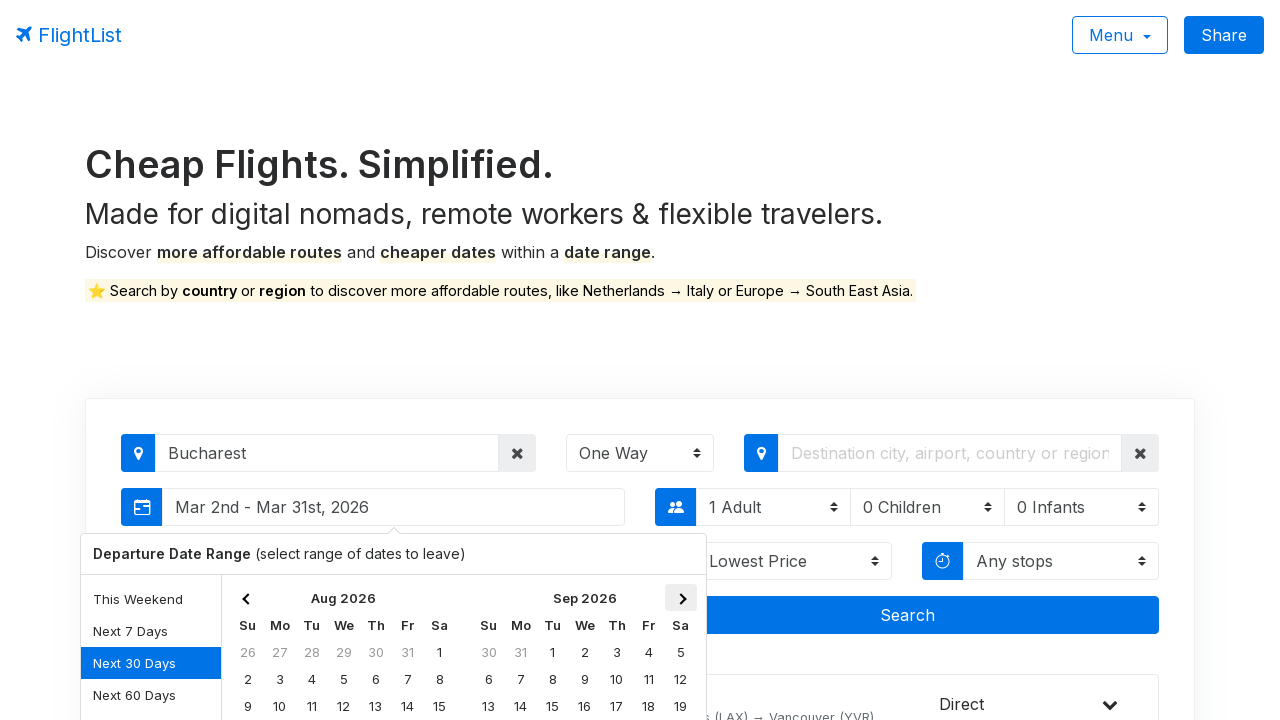

Navigated to next month in date picker at (680, 598) on .drp-calendar.right th.next
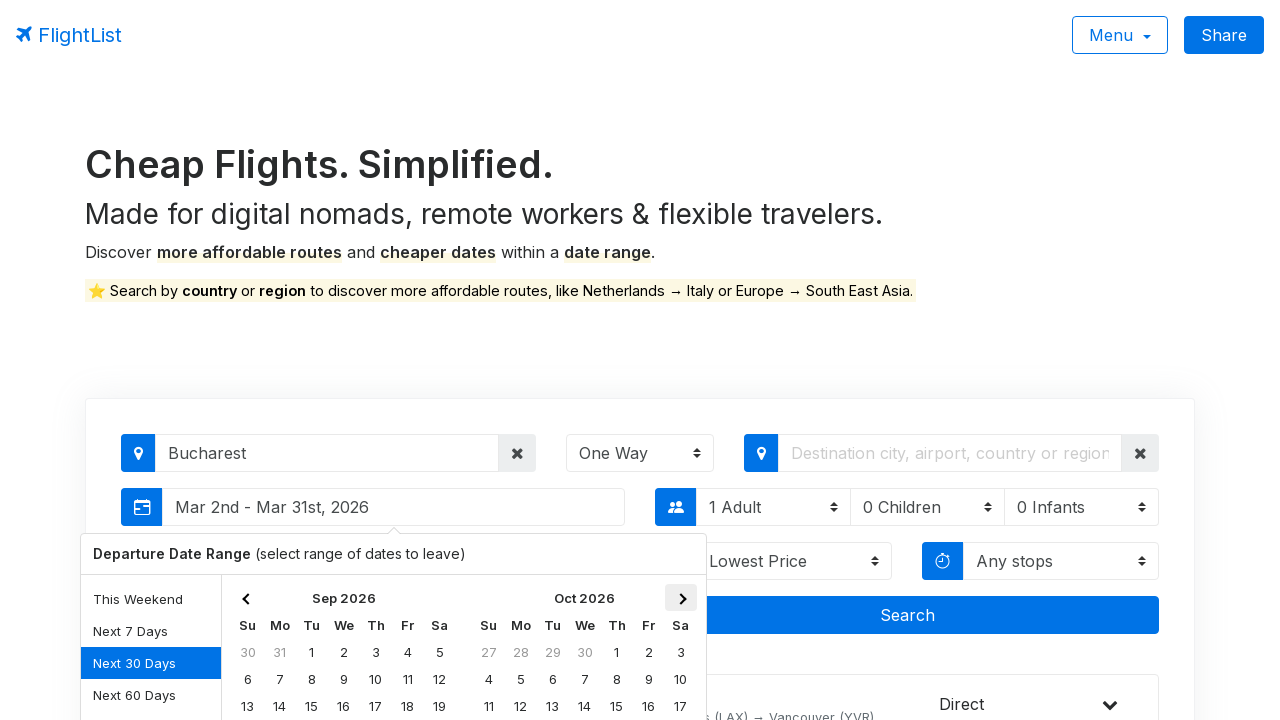

Selected May 10th as departure date at (376, 679) on .drp-calendar td:has-text('10') >> nth=0
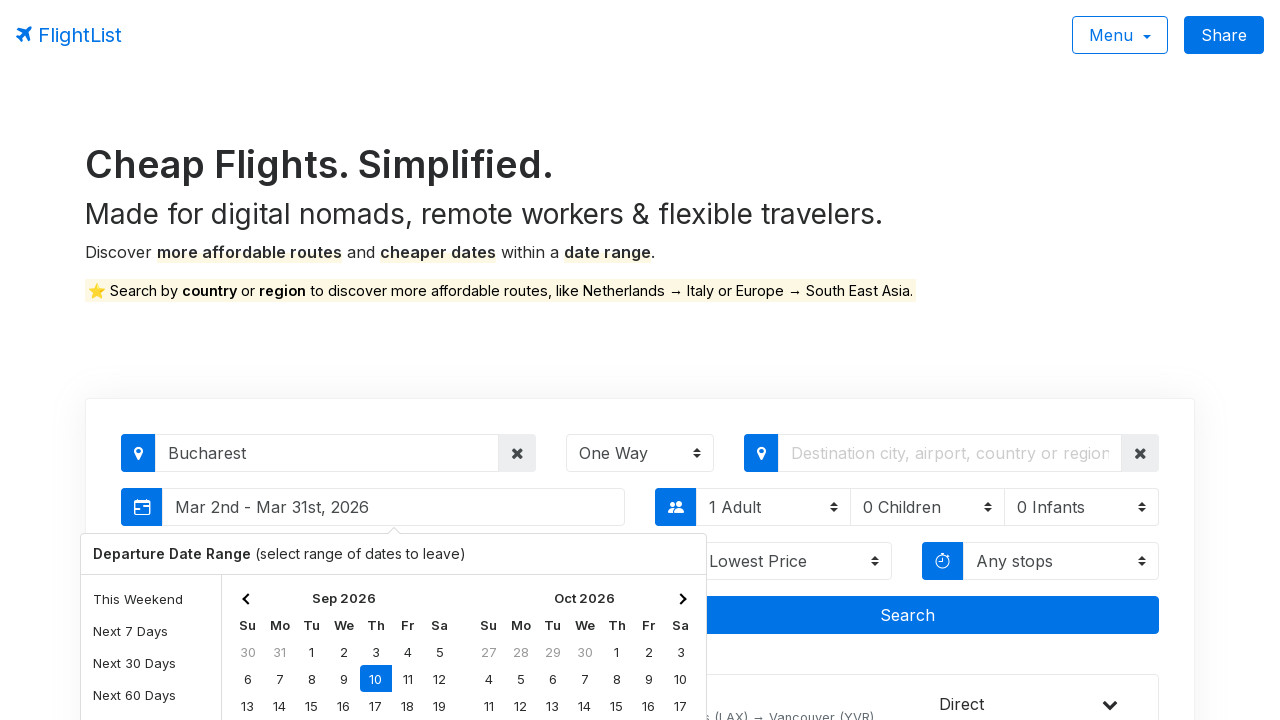

Selected May 12th as return date at (440, 679) on .drp-calendar td:has-text('12') >> nth=0
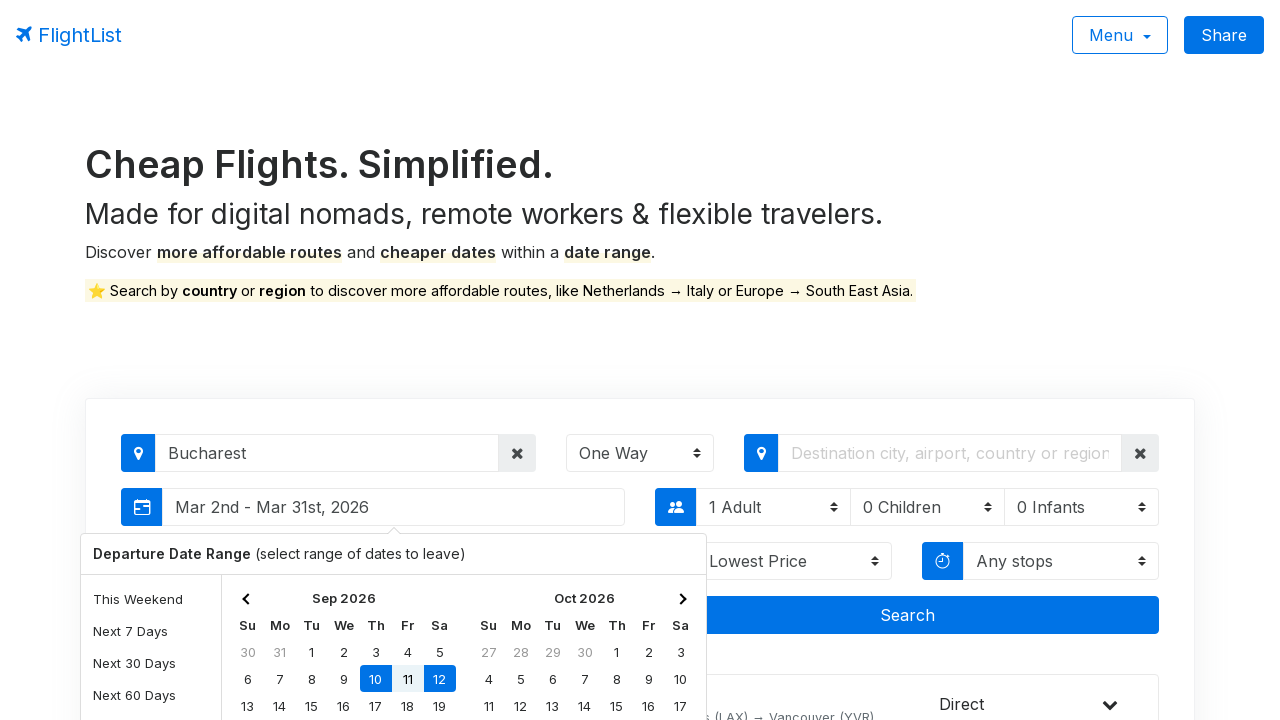

Applied date selection at (658, 361) on .applyBtn:enabled
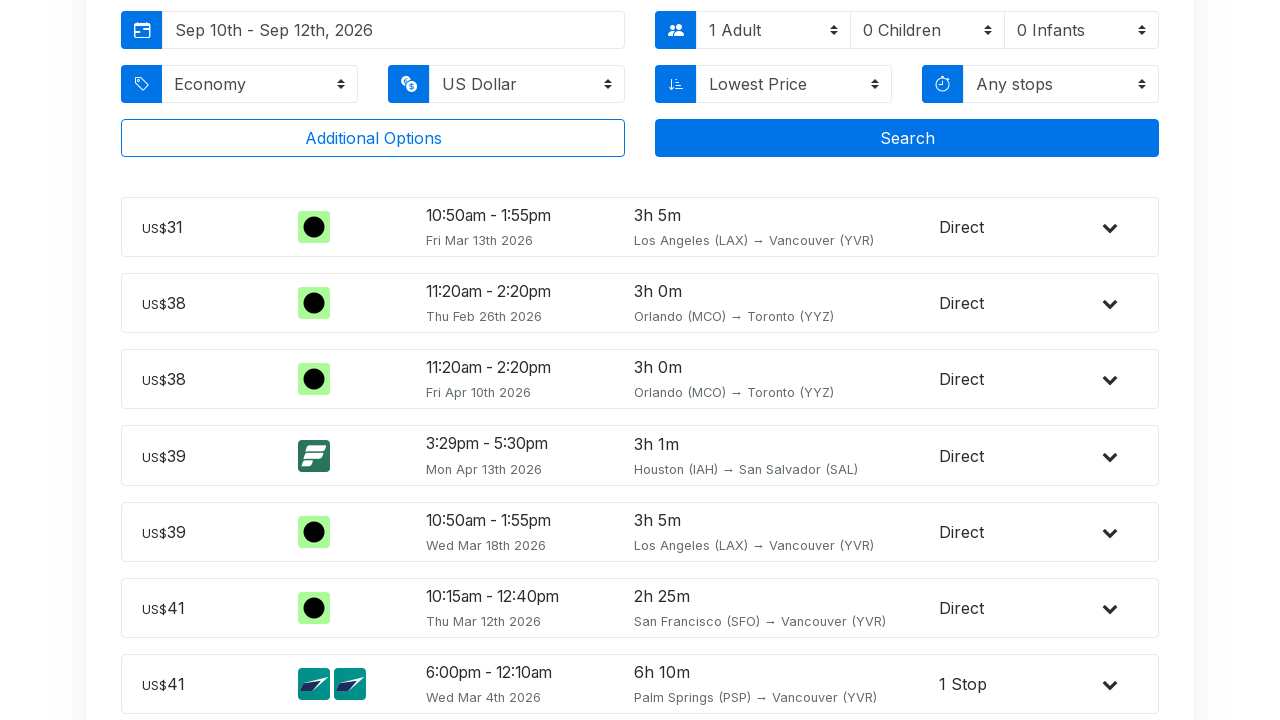

Set currency to USD on #currency
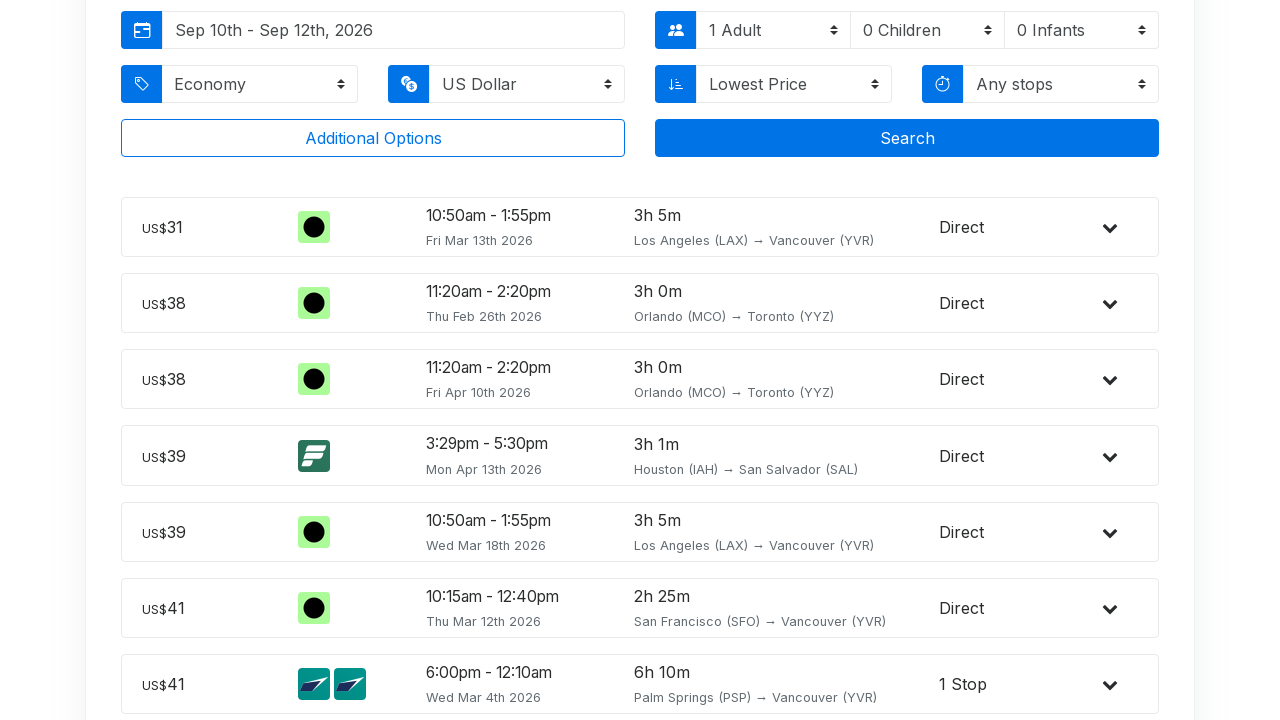

Clicked Additional Options button at (373, 138) on button:has-text("Additional Options")
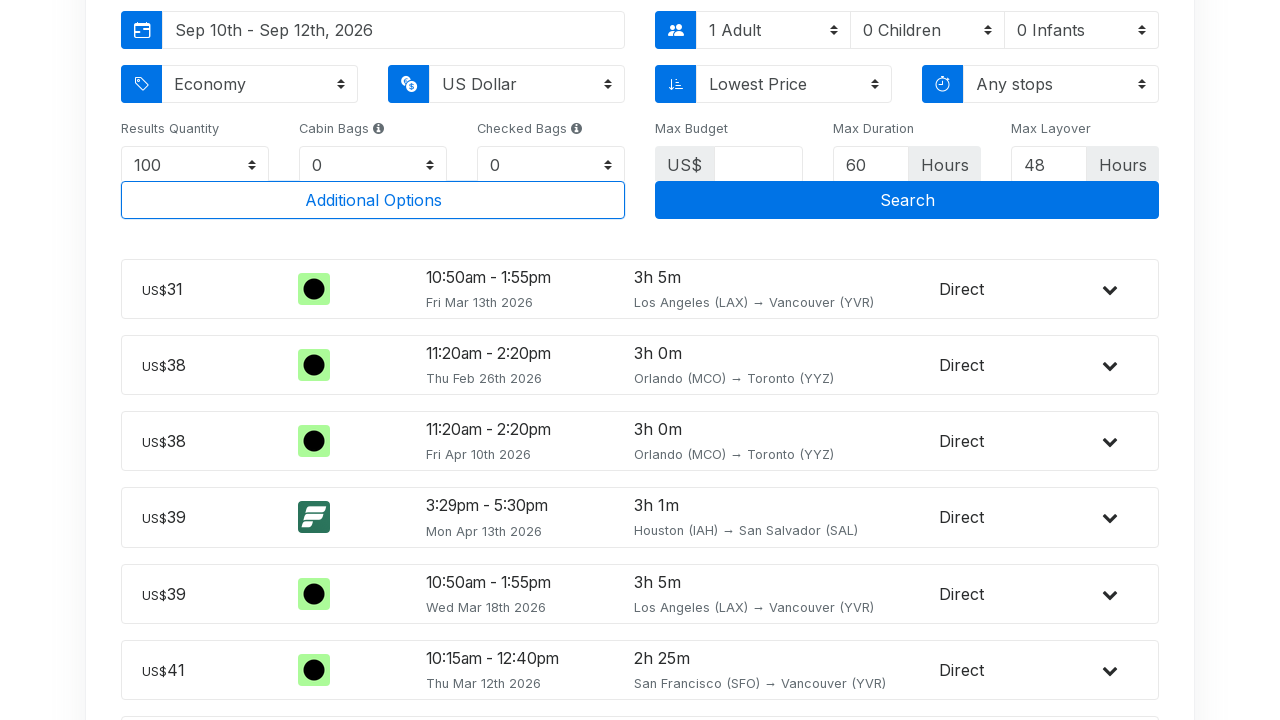

Additional options section loaded
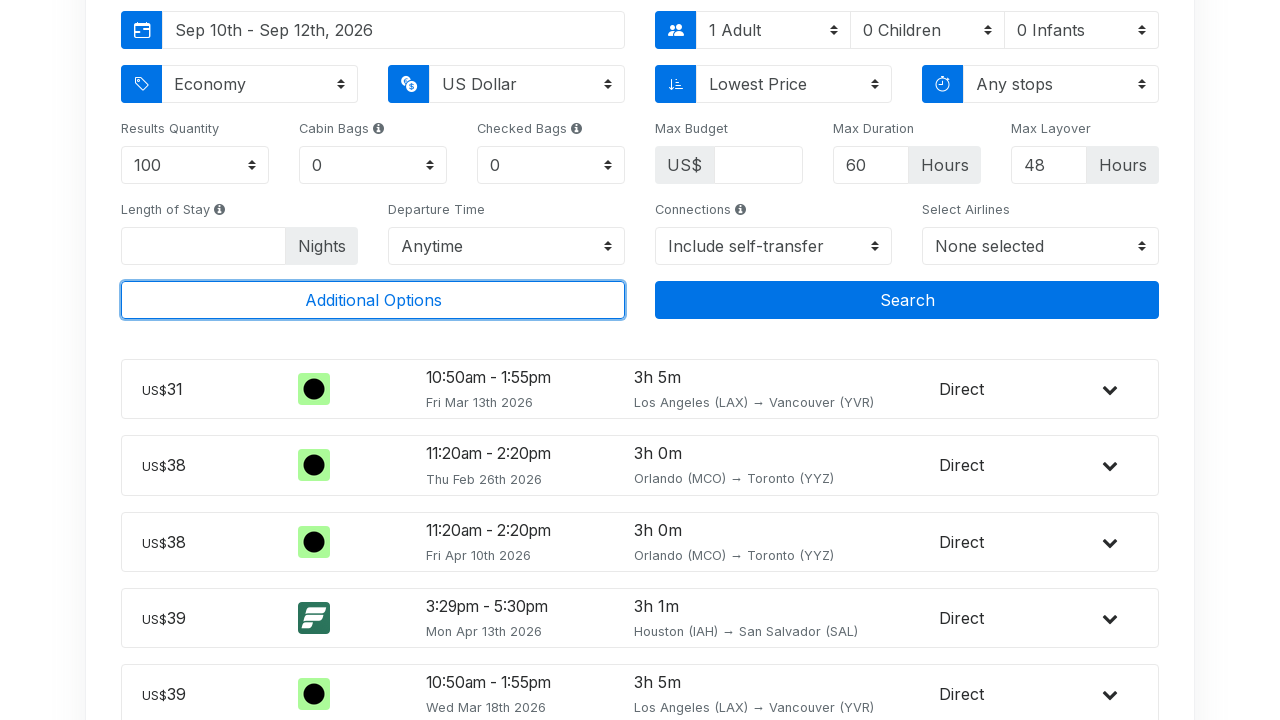

Set max results limit to 25 on #limit
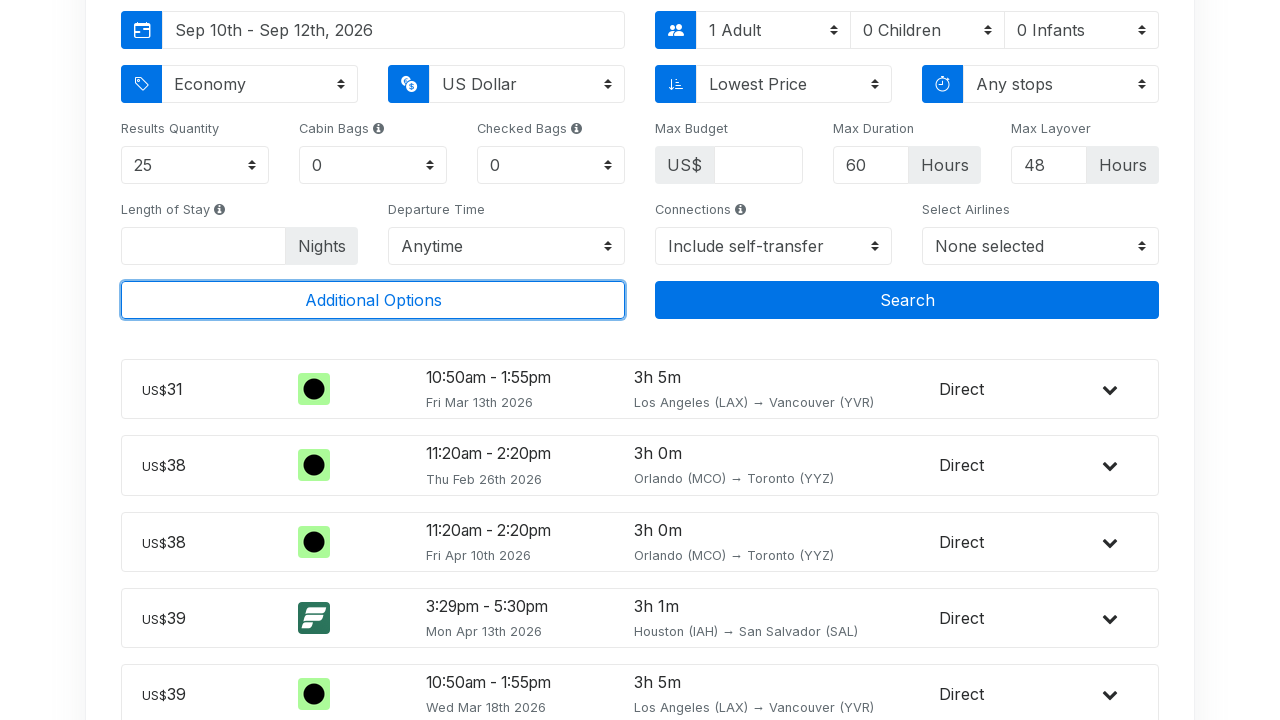

Set max budget filter to 25 on #budget
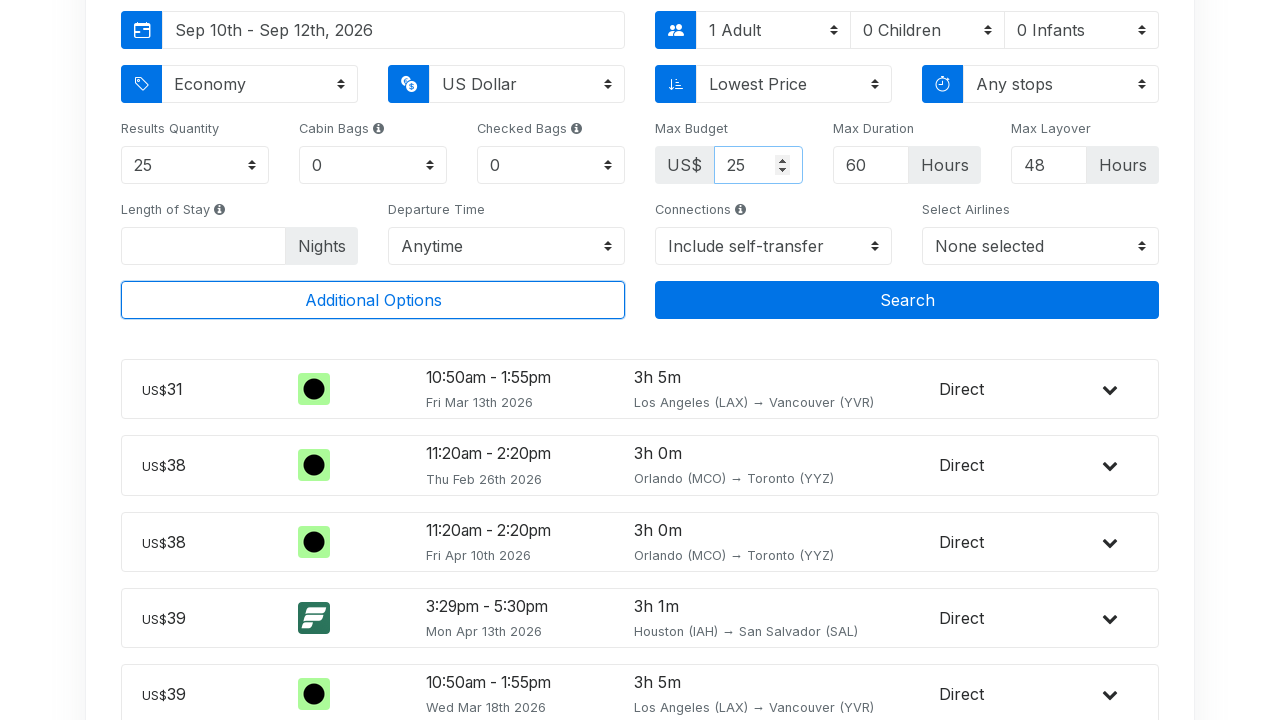

Submitted flight search at (907, 300) on #submit
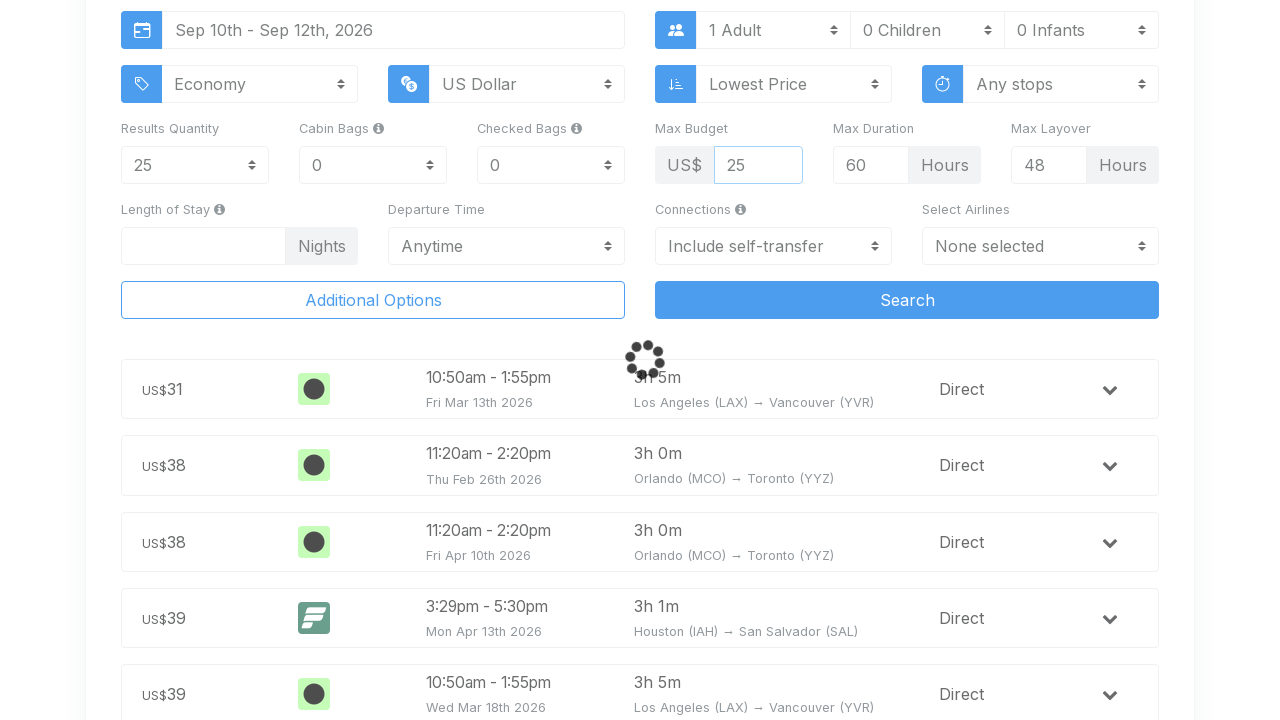

Flight results loaded successfully
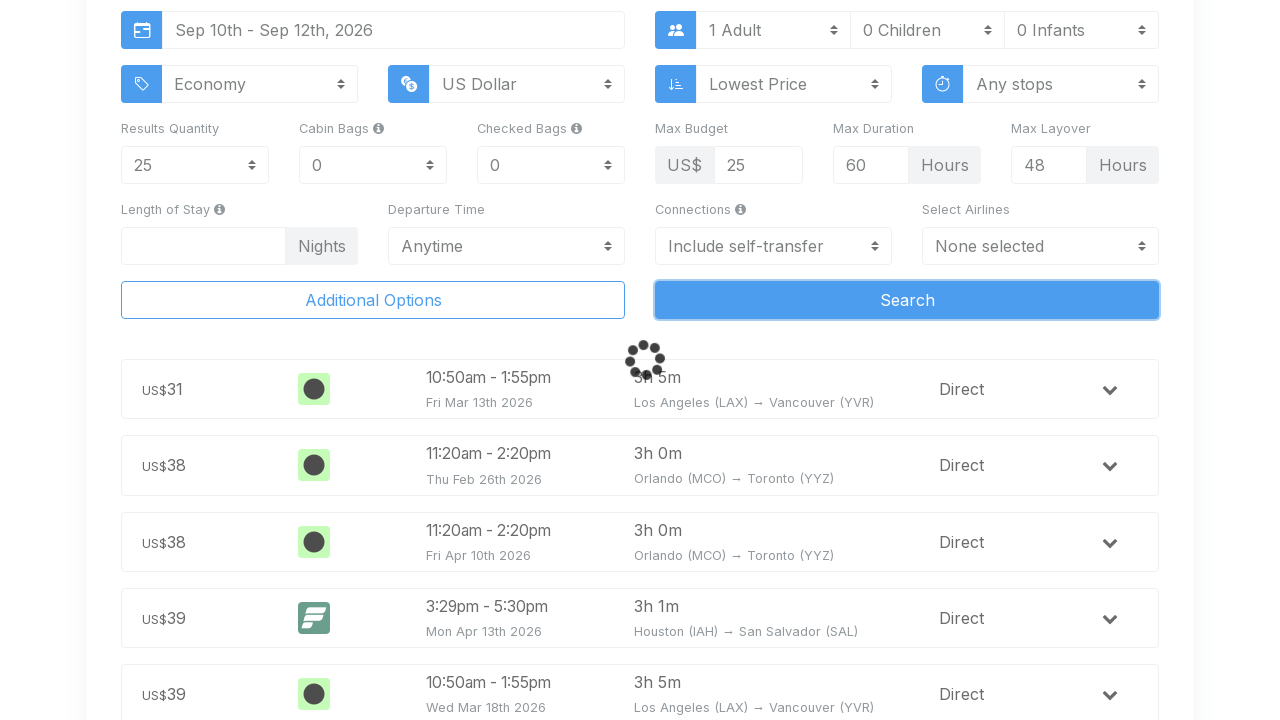

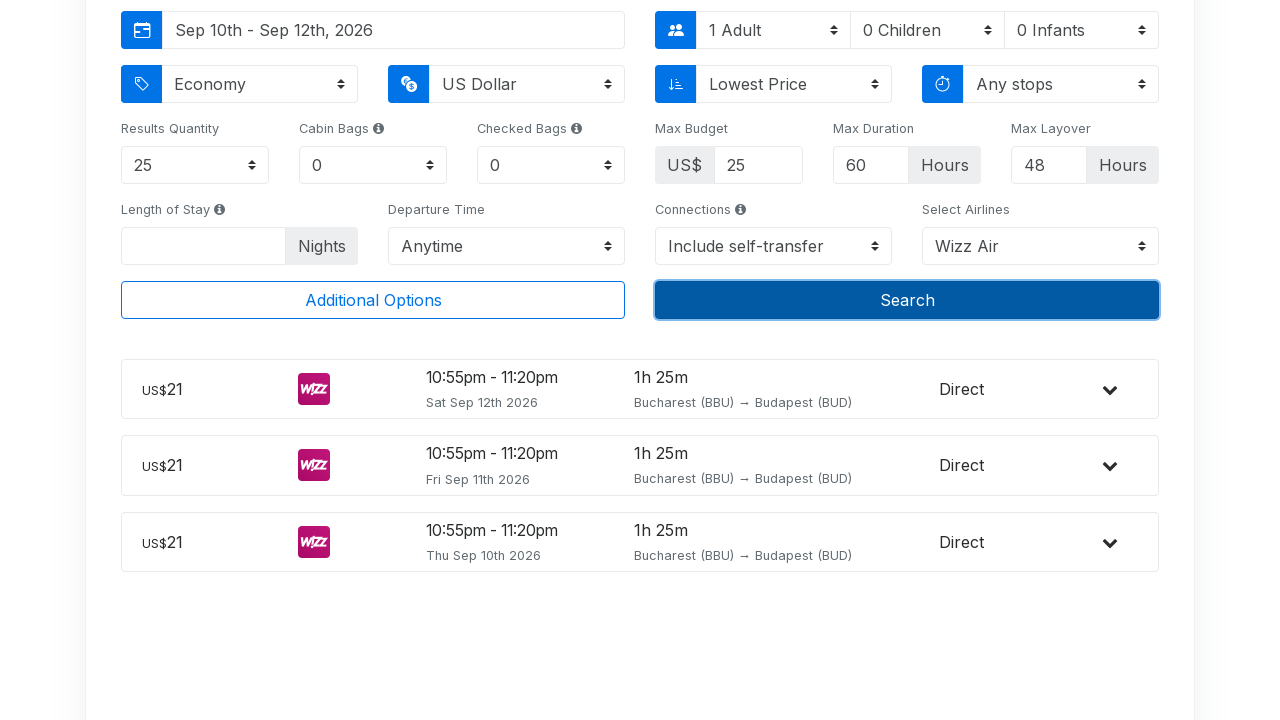